Tests sorting a number column (Due) in ascending order by clicking the column header and verifying the values are sorted correctly

Starting URL: http://the-internet.herokuapp.com/tables

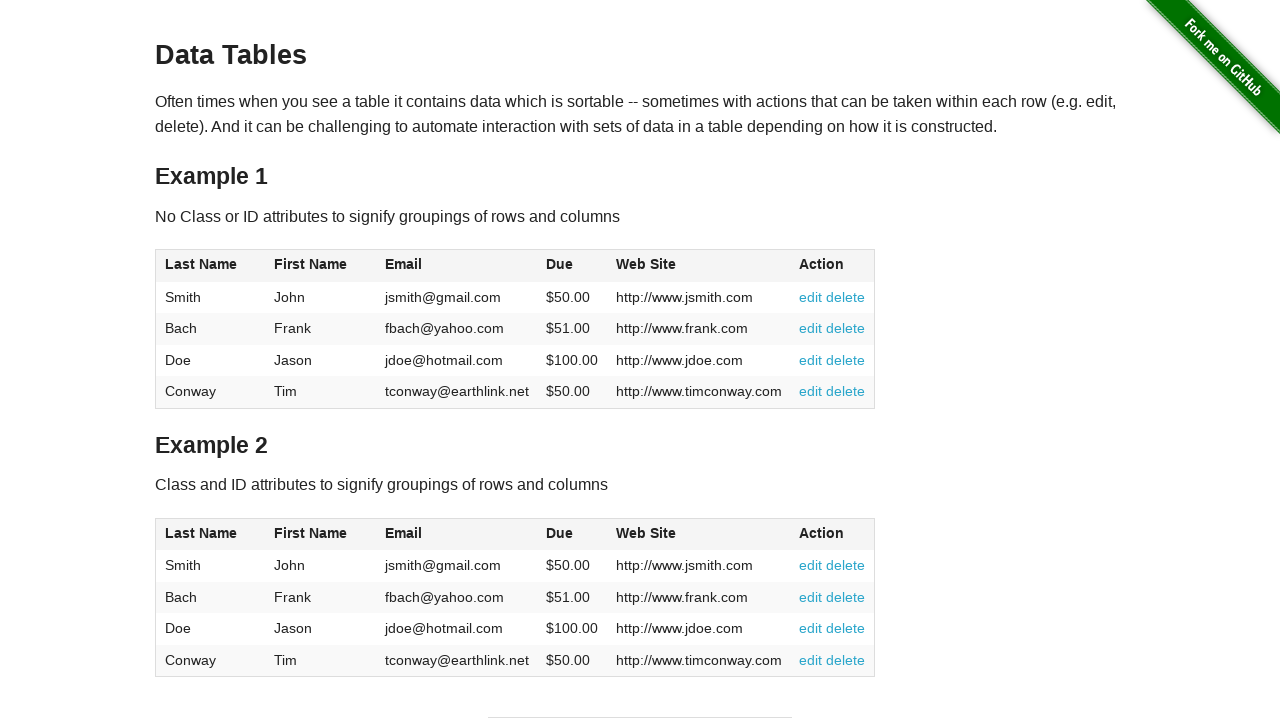

Clicked Due column header to sort in ascending order at (572, 266) on #table1 thead tr th:nth-of-type(4)
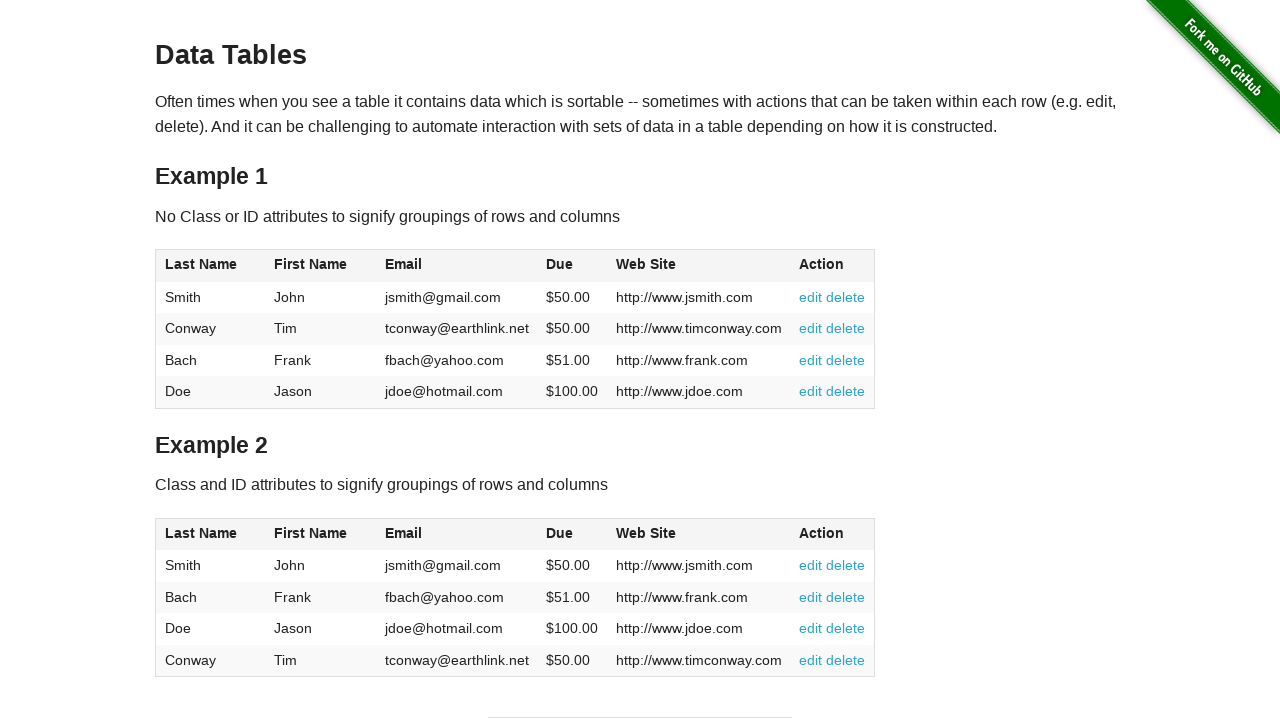

Verified Due column values are present after sorting
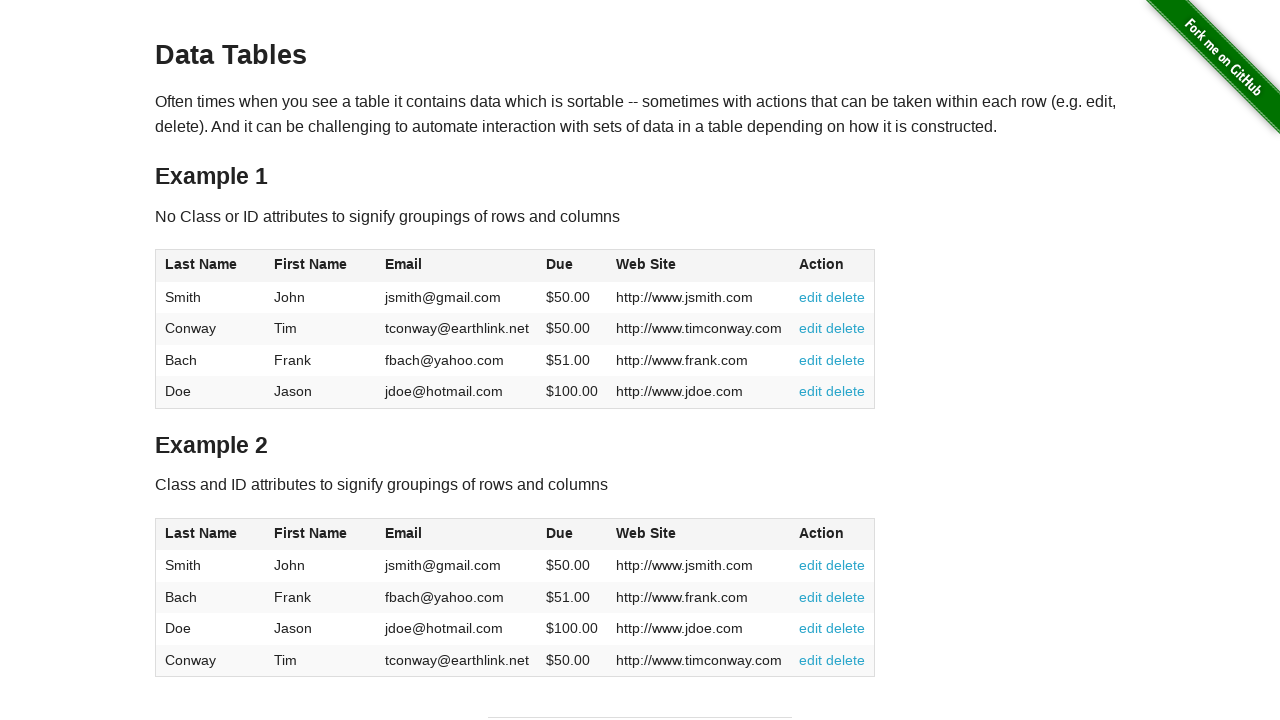

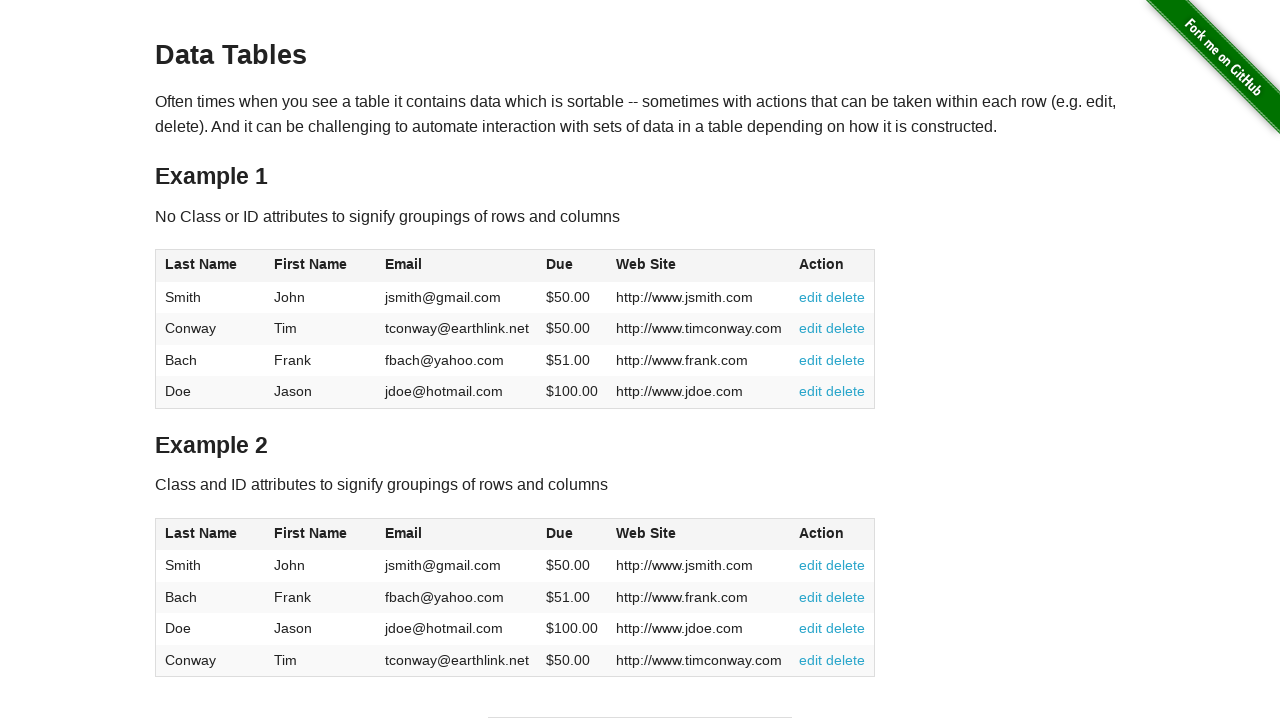